Tests double-clicking on a download link in the navigation menu

Starting URL: https://jqueryui.com/droppable/

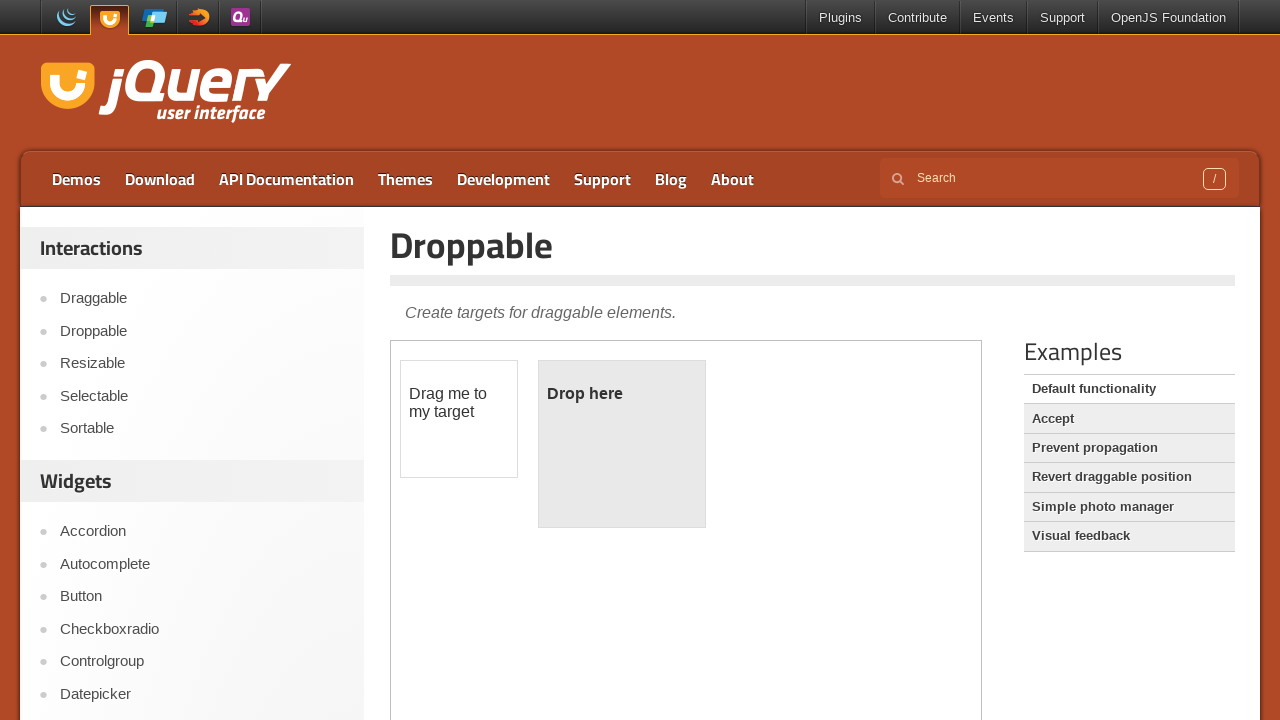

Located the Download link in the navigation menu
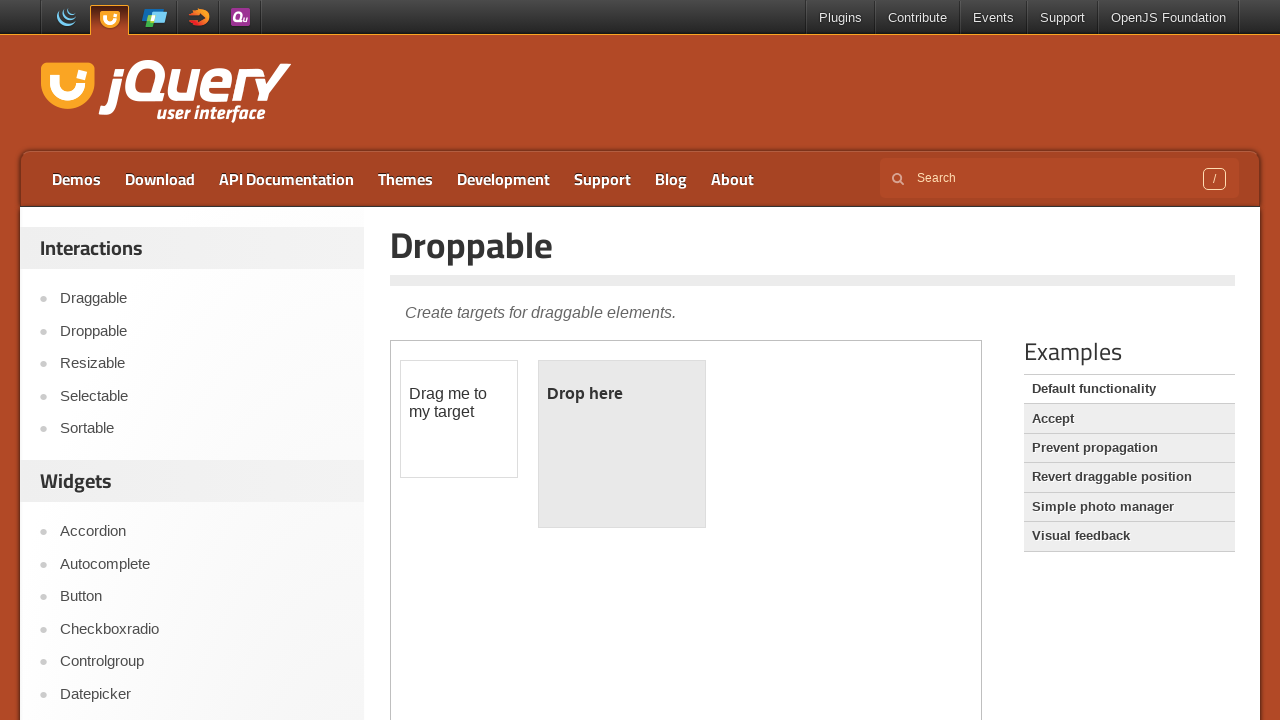

Double-clicked on the Download link at (160, 179) on xpath=//li[2]/a >> internal:has-text="Download"i
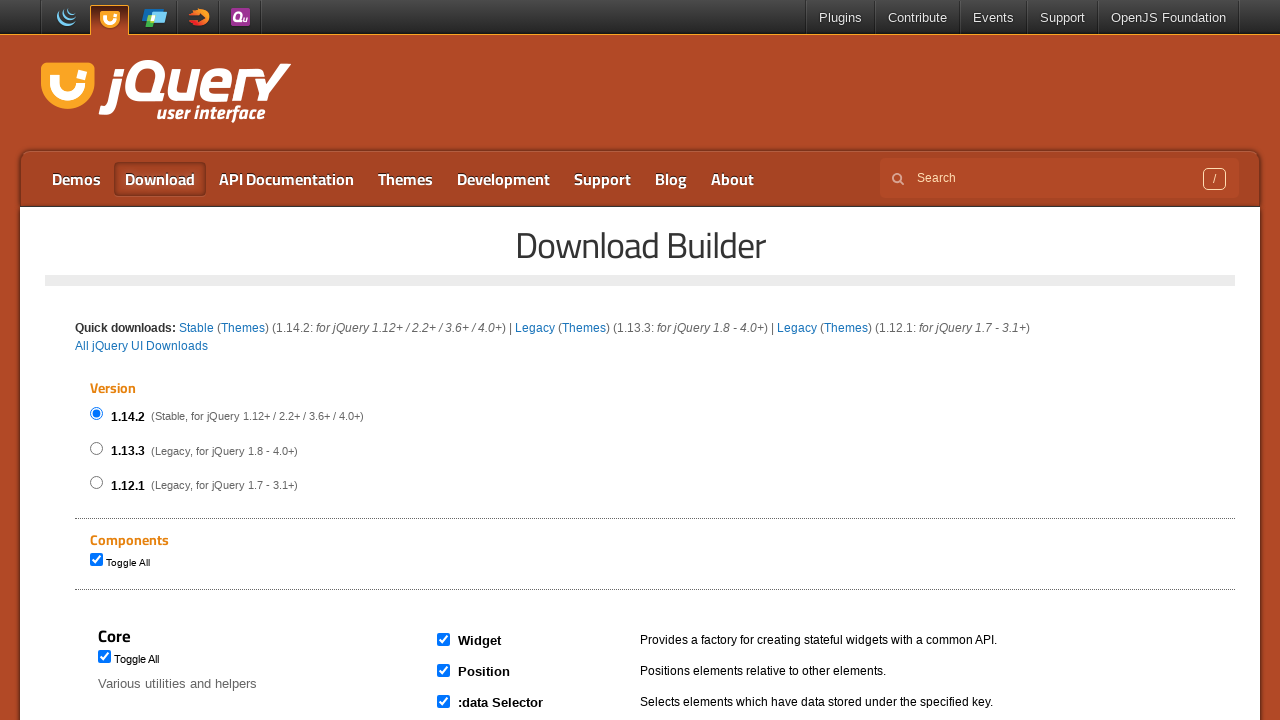

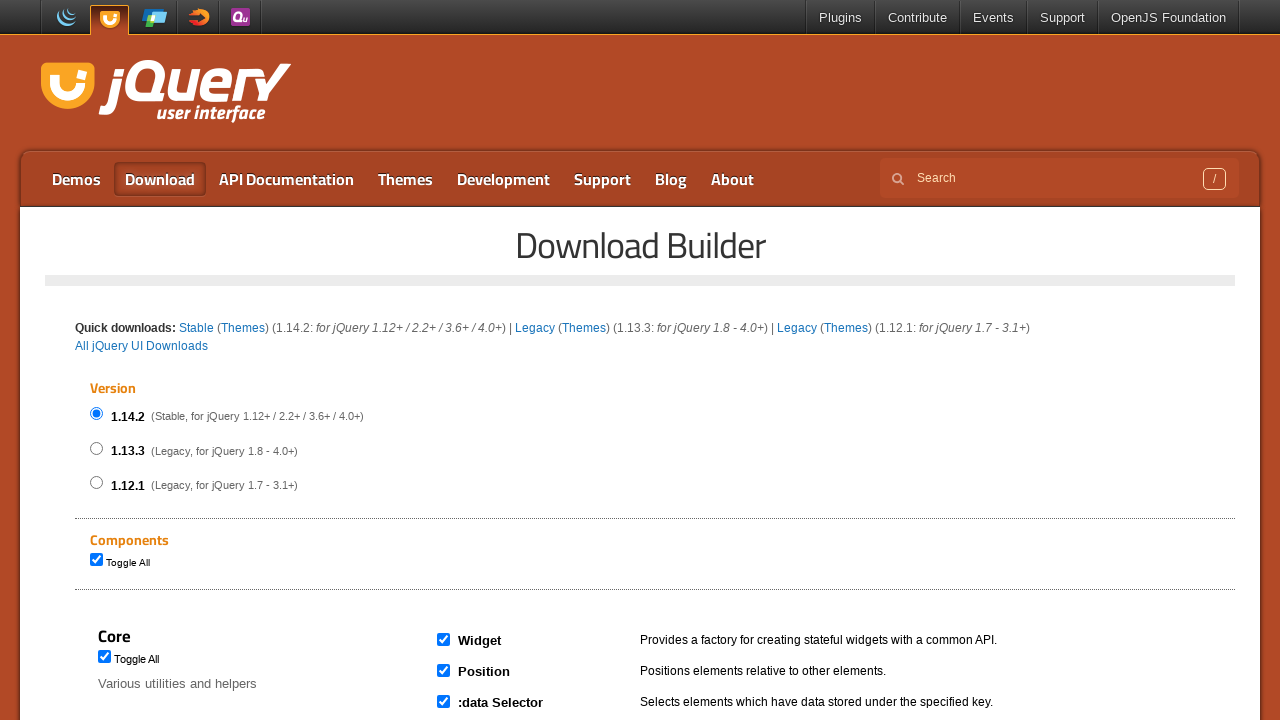